Tests a practice form by filling out personal information fields including name, gender, experience, date, profession, automation tools, continent selection, and multi-select commands.

Starting URL: https://www.techlistic.com/p/selenium-practice-form.html

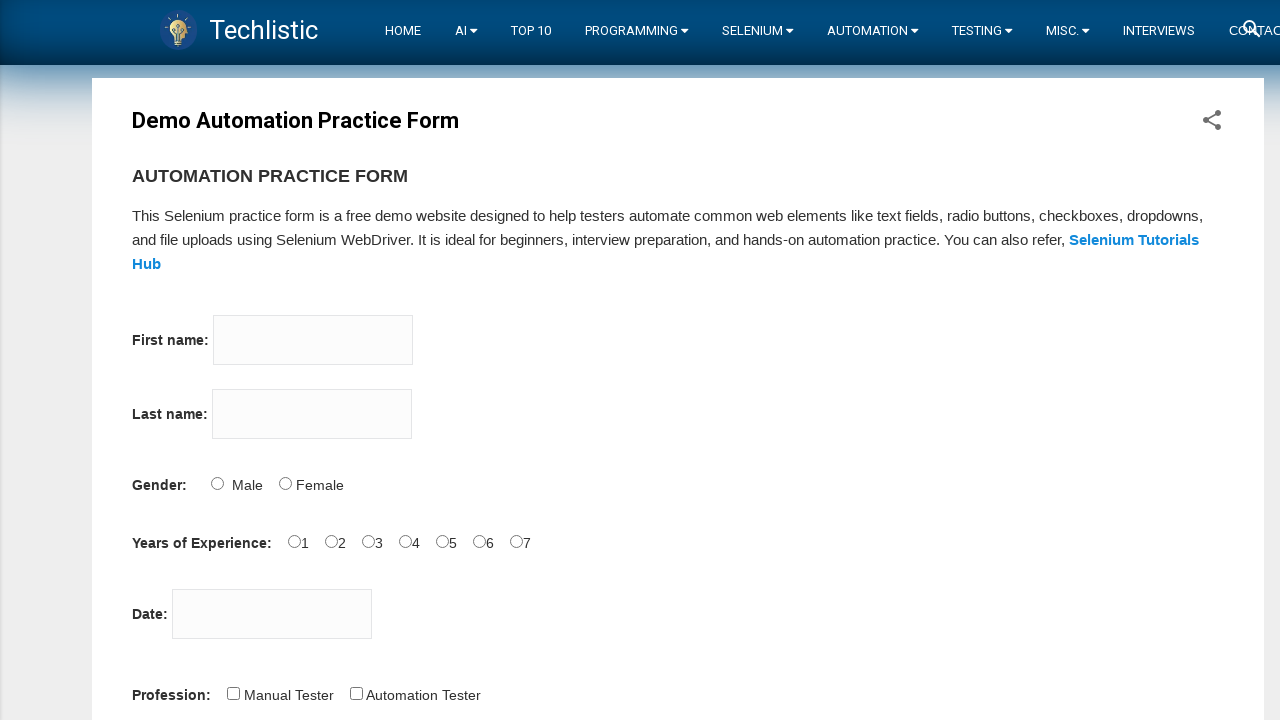

Filled first name field with 'Calin' on input[name='firstname']
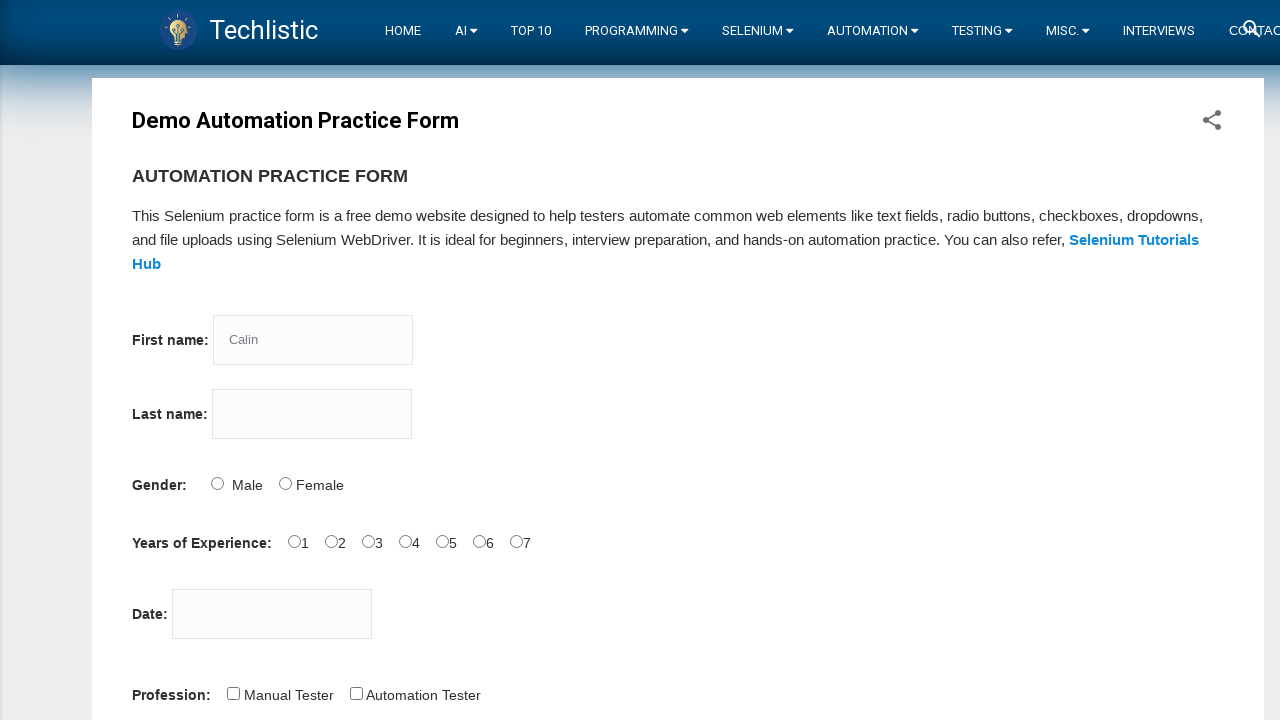

Filled last name field with 'Andreea' on input[name='lastname']
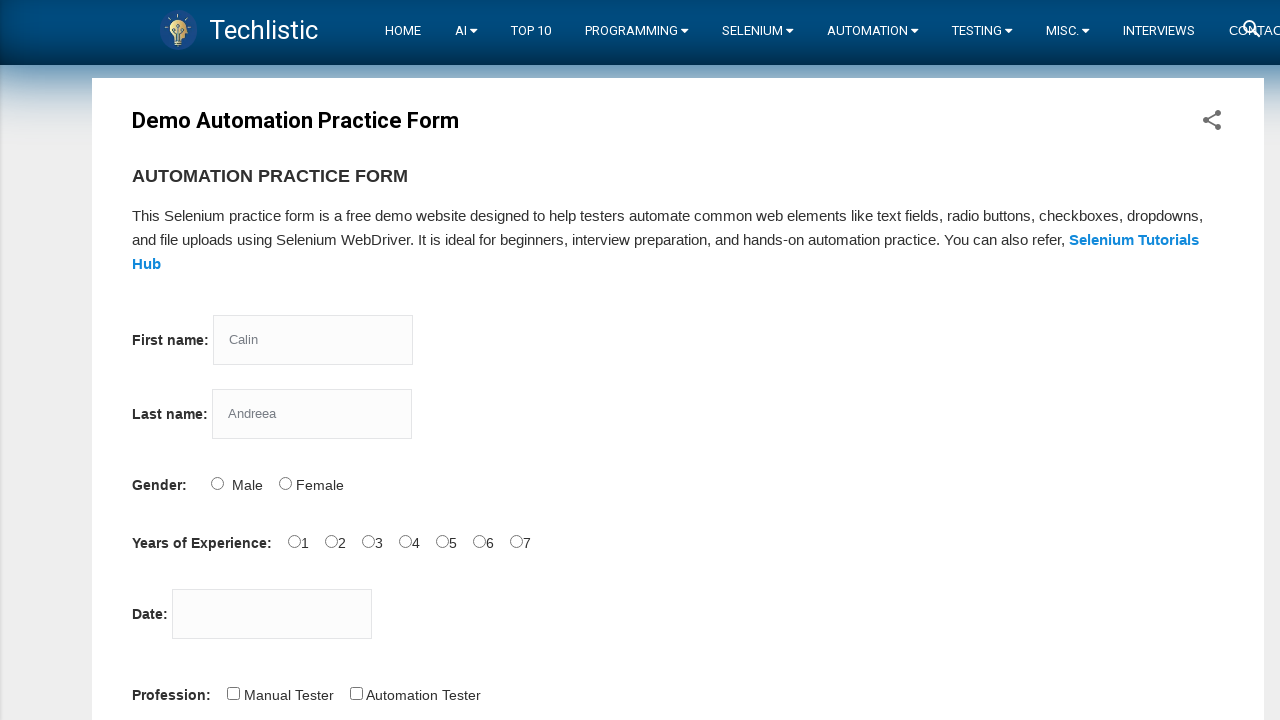

Selected Female gender option at (285, 483) on #sex-1
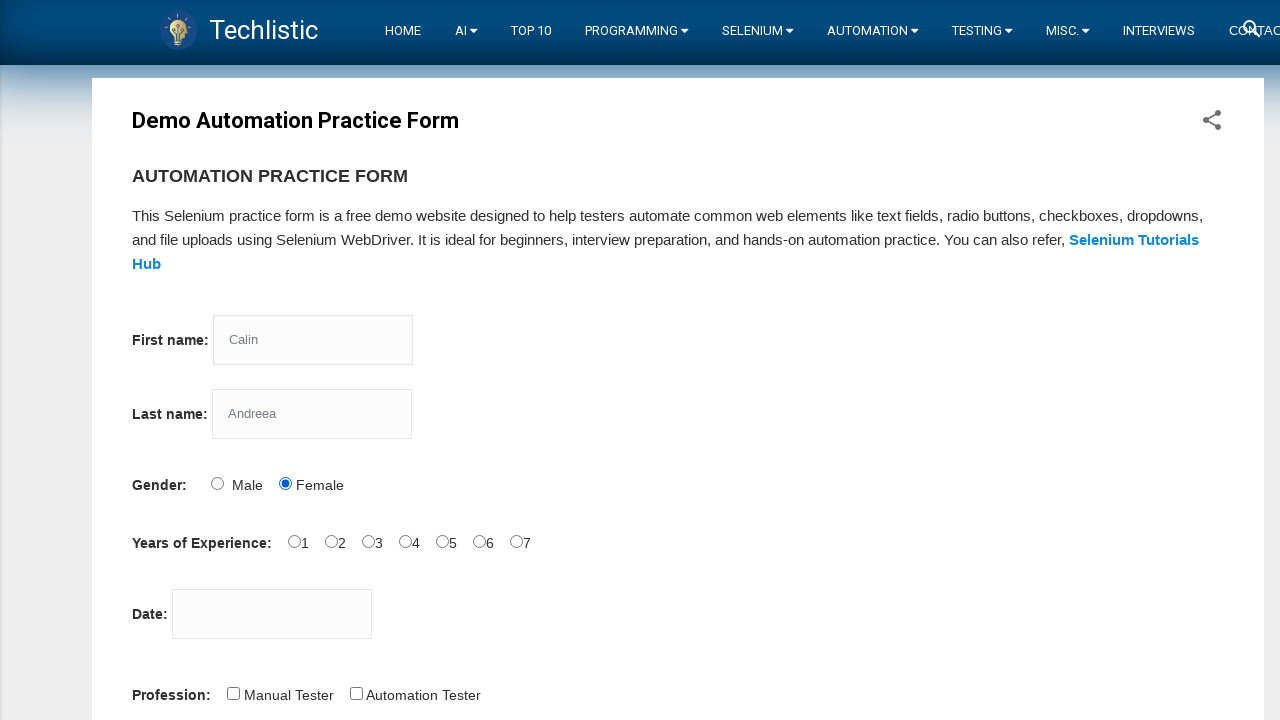

Selected 3 years of experience at (405, 541) on #exp-3
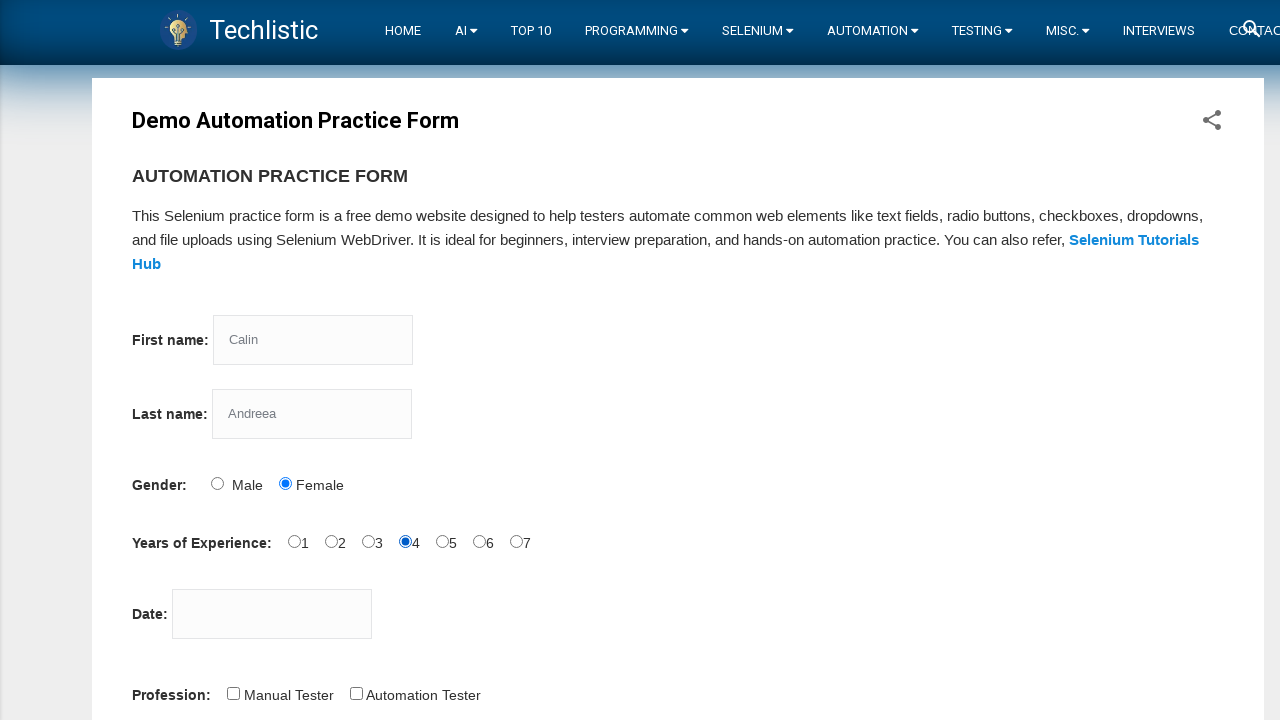

Filled date field with '19/11/2000' on #datepicker
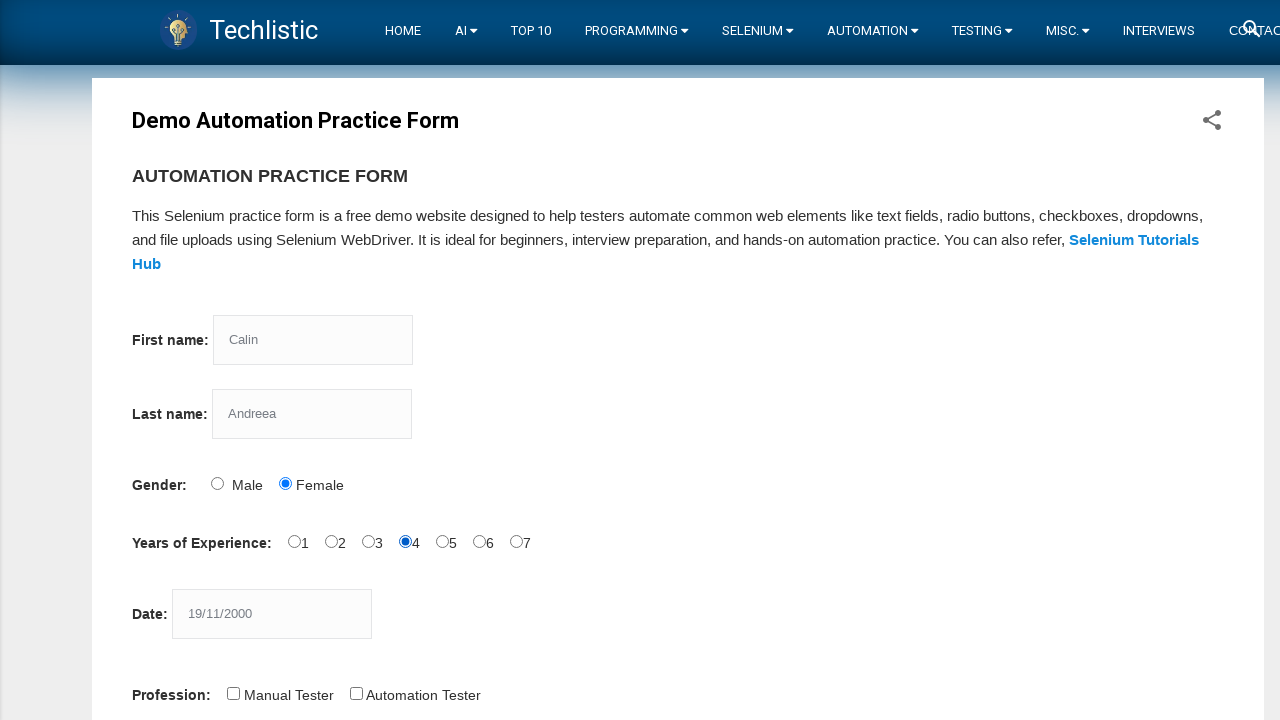

Selected Manual Tester profession at (233, 693) on #profession-0
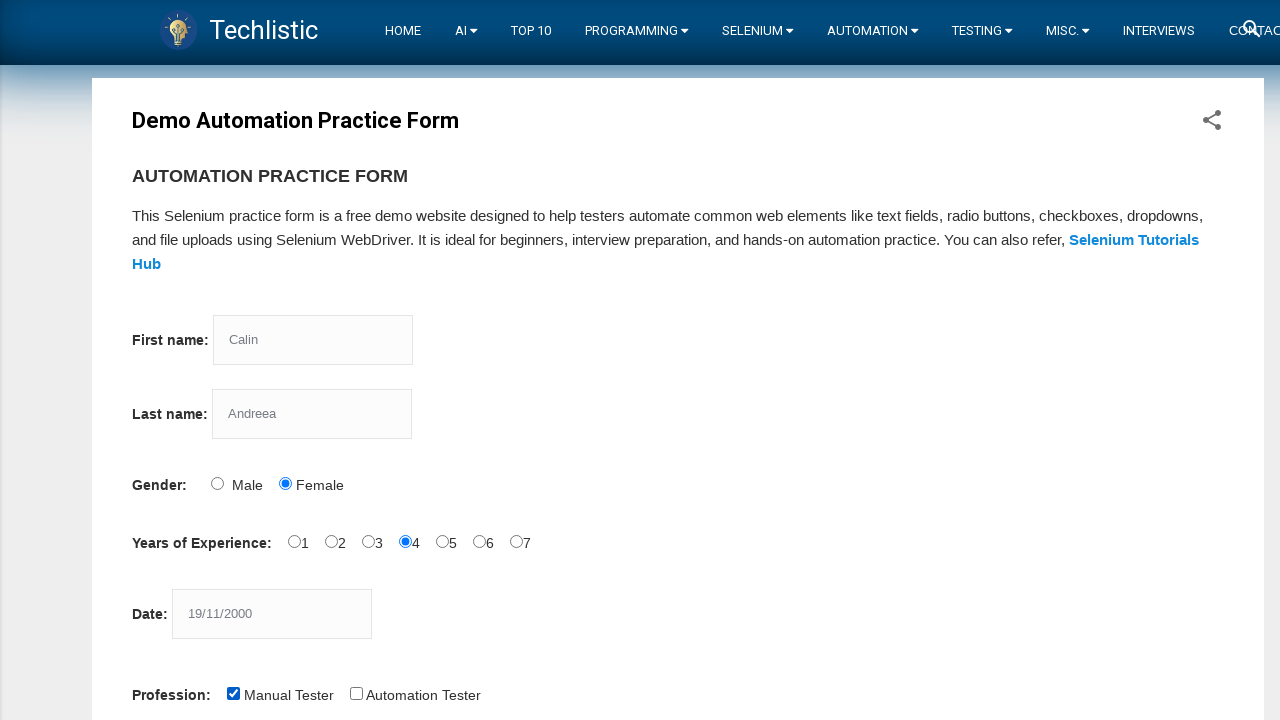

Selected Selenium IDE automation tool at (346, 360) on #tool-1
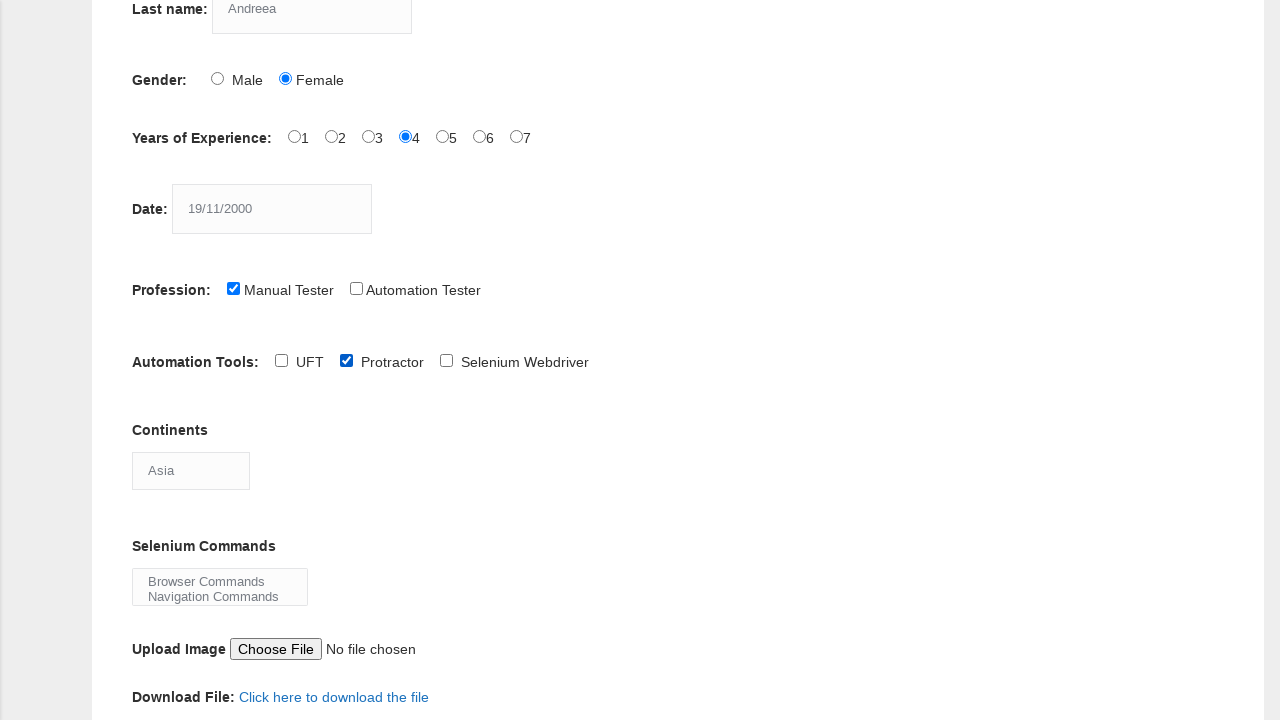

Selected Europe from continents dropdown on select[name='continents']
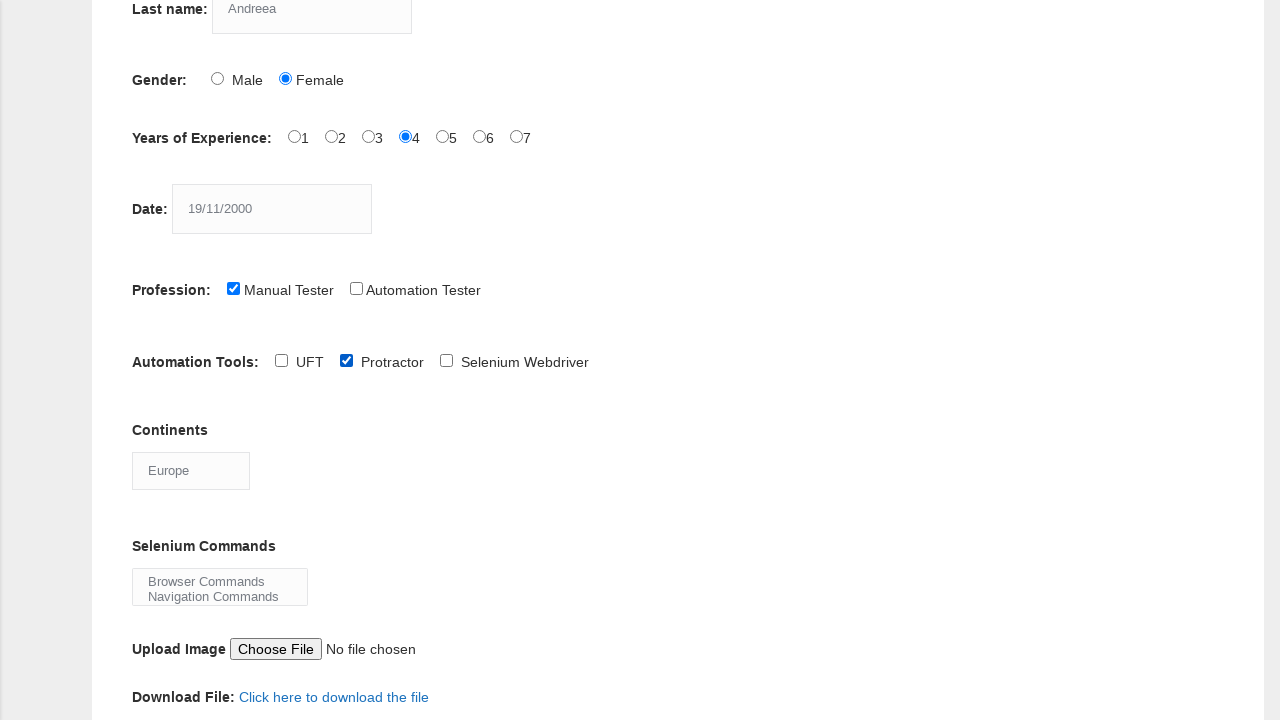

Selected Wait Commands from Selenium commands list on select[name='selenium_commands']
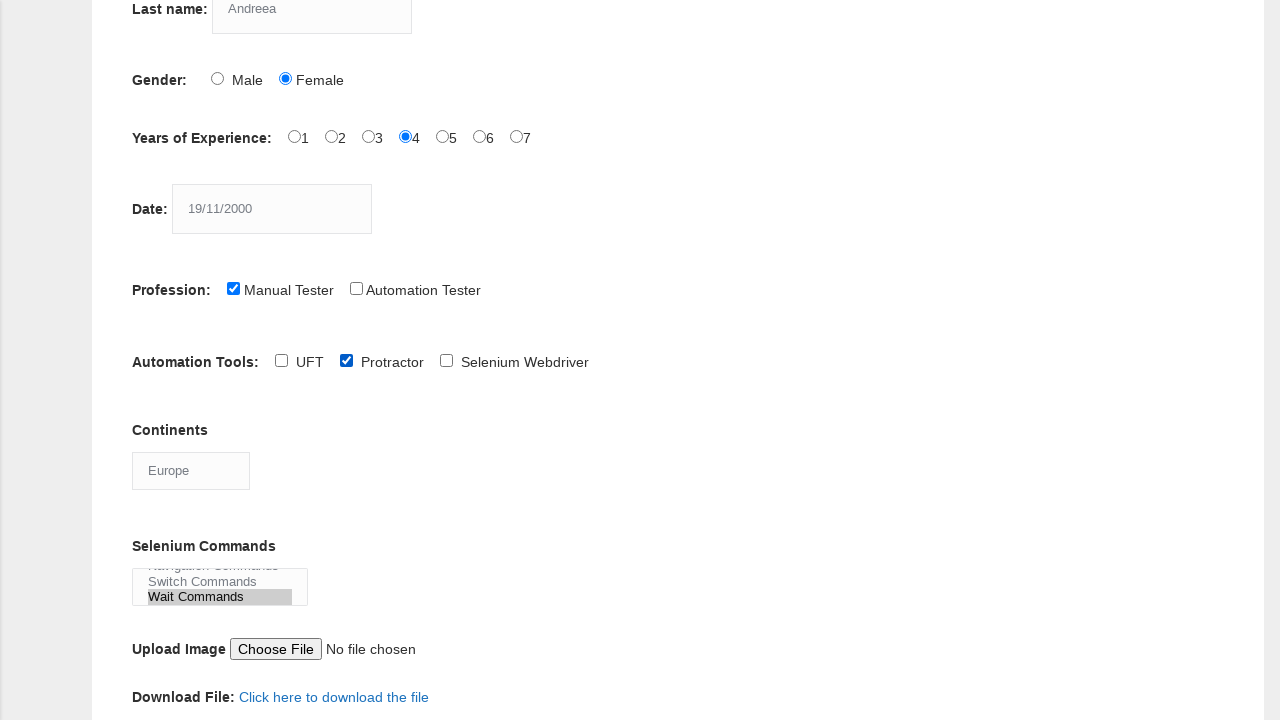

Pressed Control key for multi-select
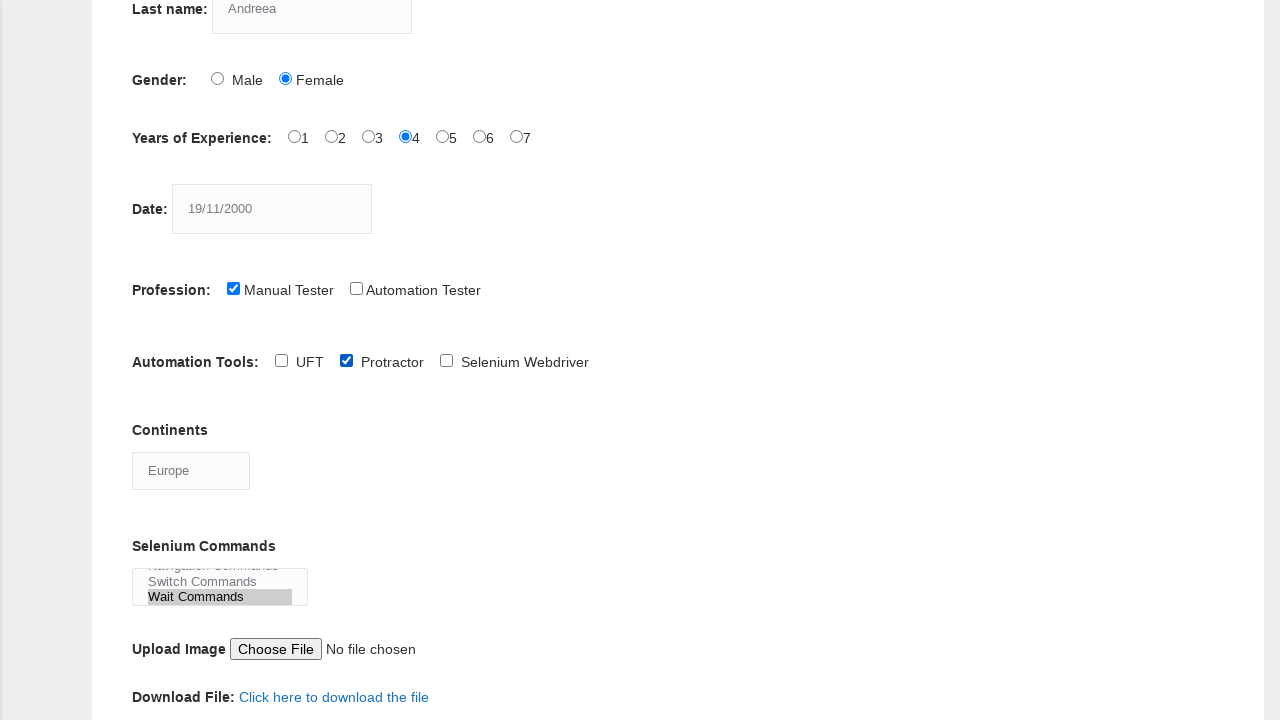

Selected Switch Commands while holding Control key on select[name='selenium_commands']
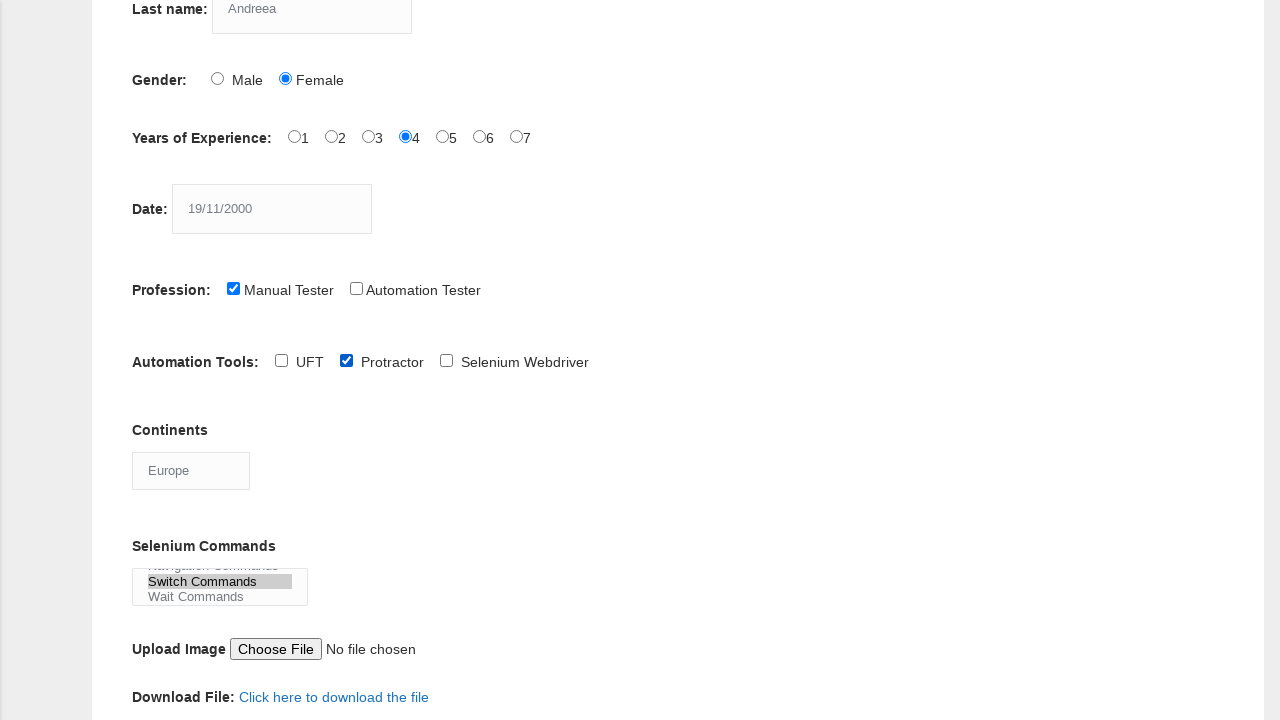

Released Control key after multi-select
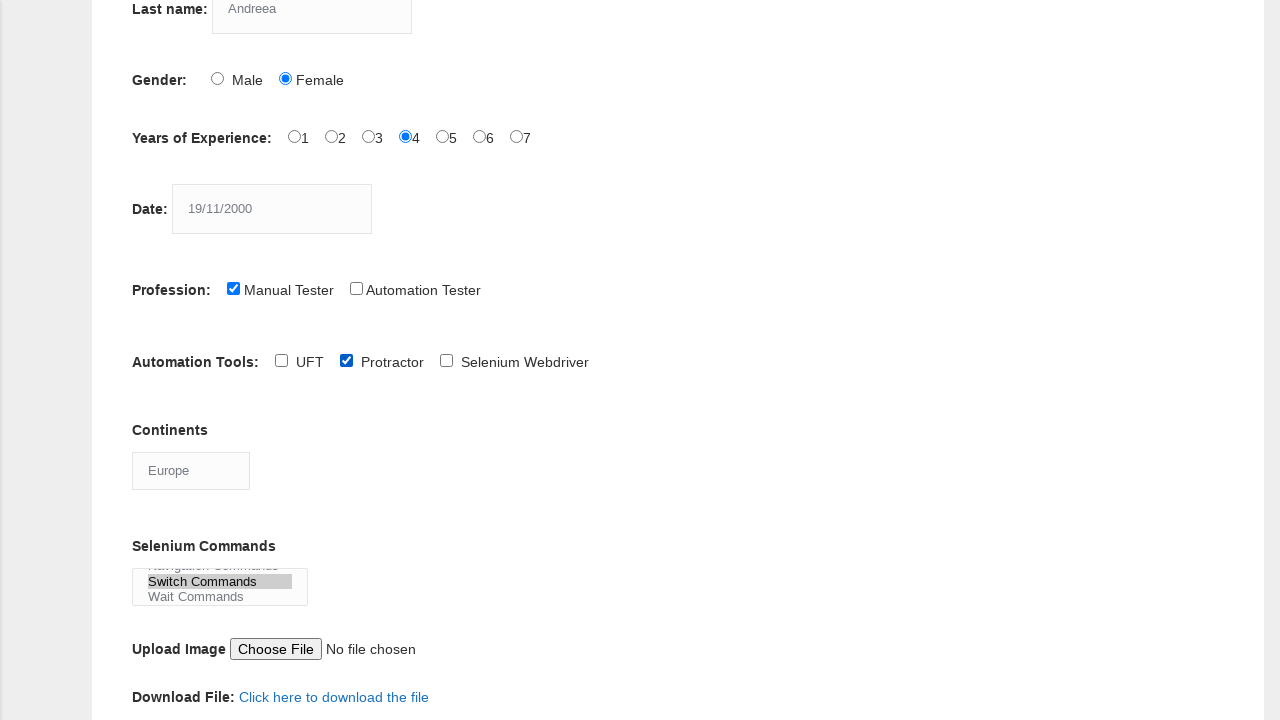

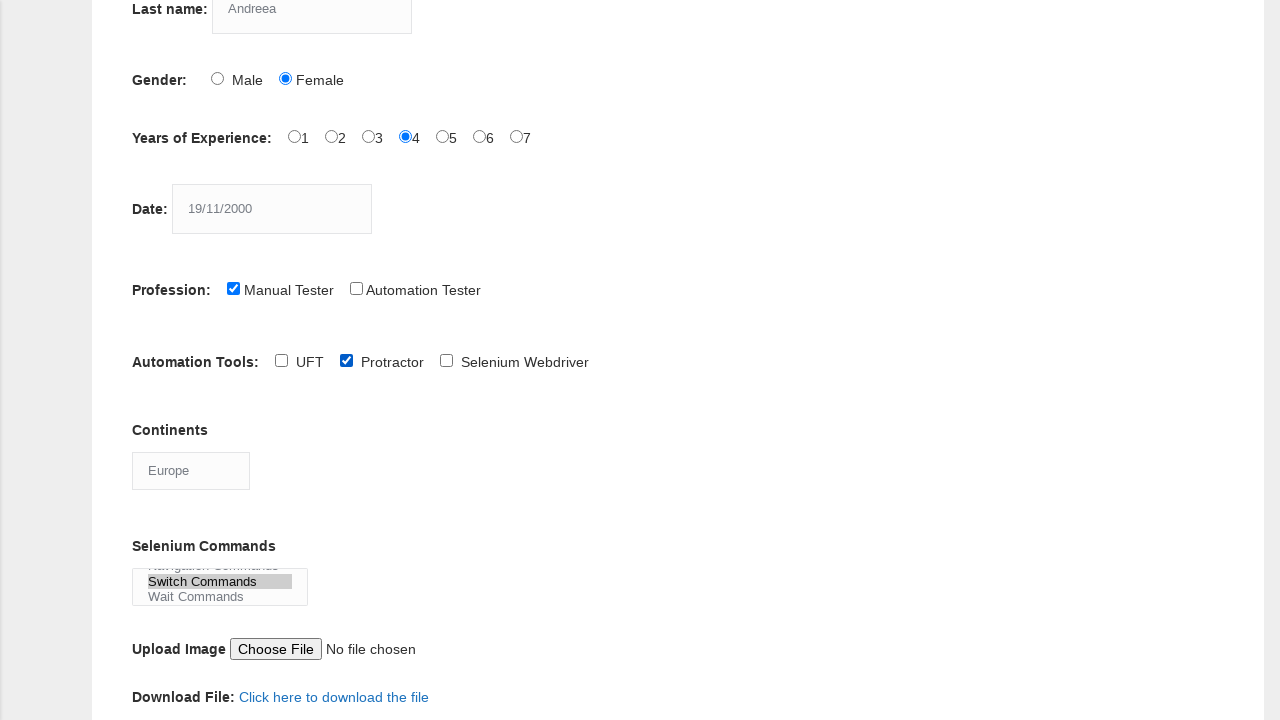